Tests data persistence by creating todos, marking one complete, and reloading the page

Starting URL: https://demo.playwright.dev/todomvc

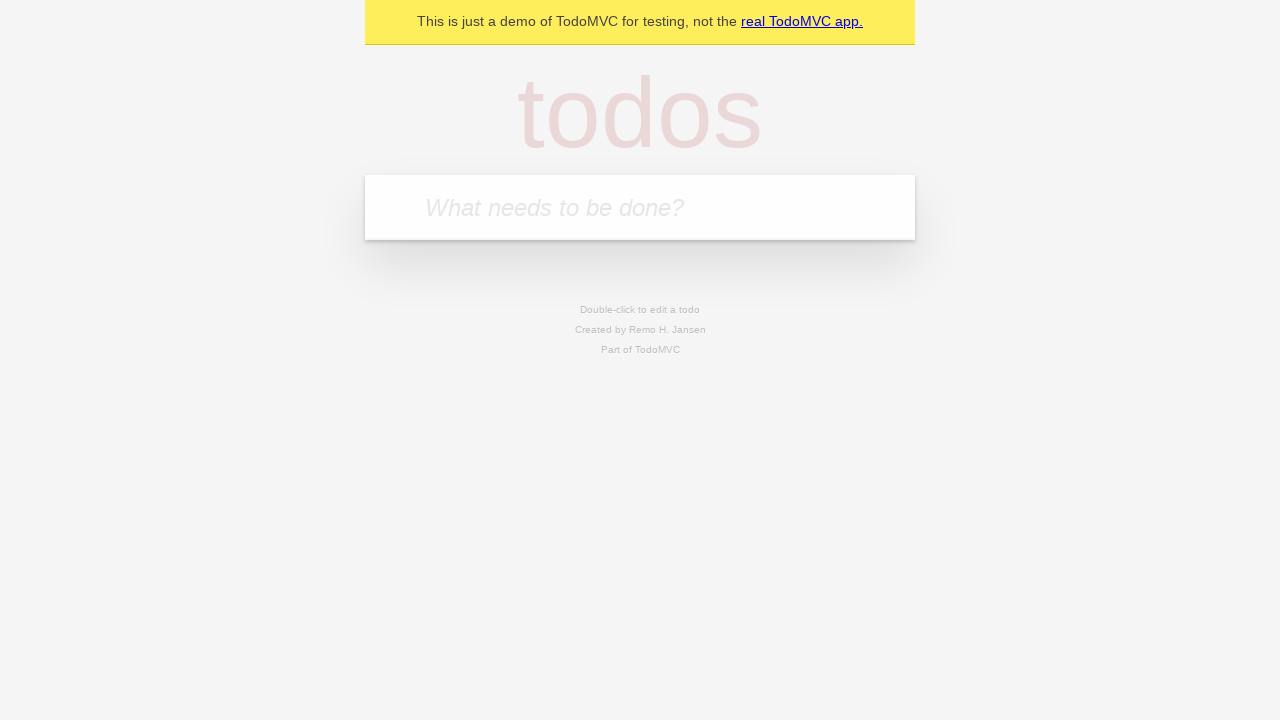

Located the todo input field
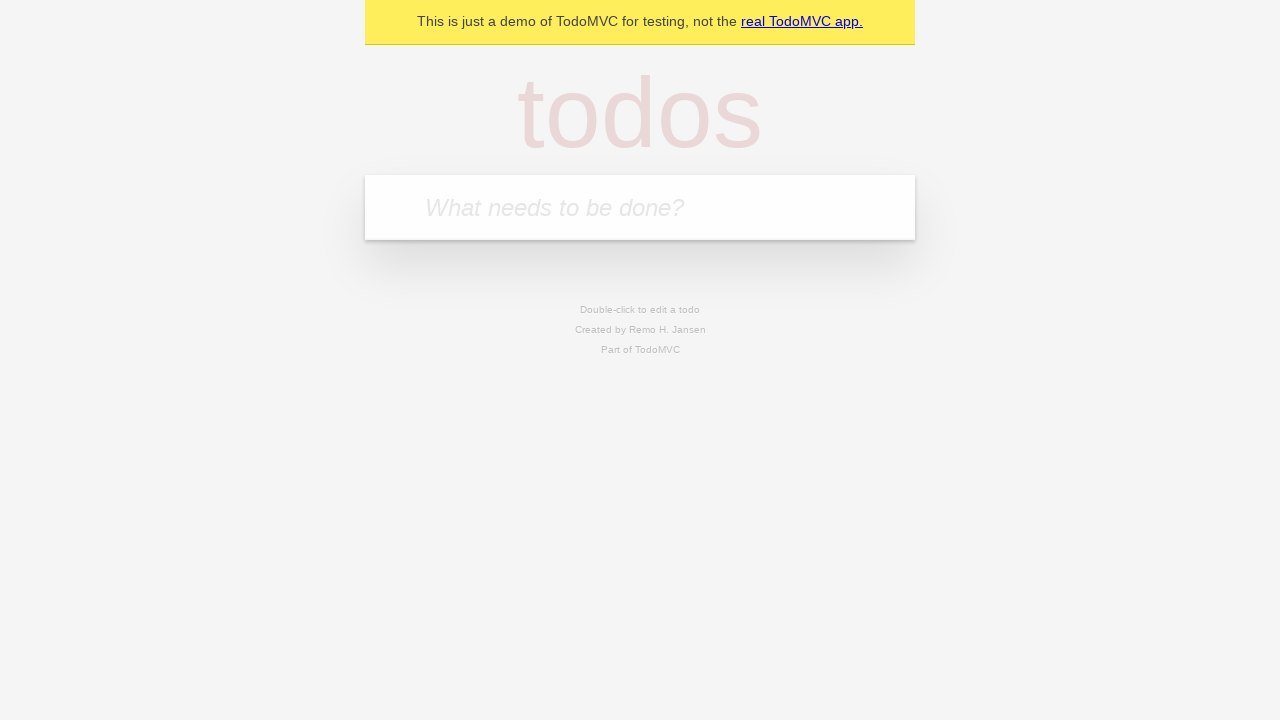

Filled first todo item with 'buy some cheese' on internal:attr=[placeholder="What needs to be done?"i]
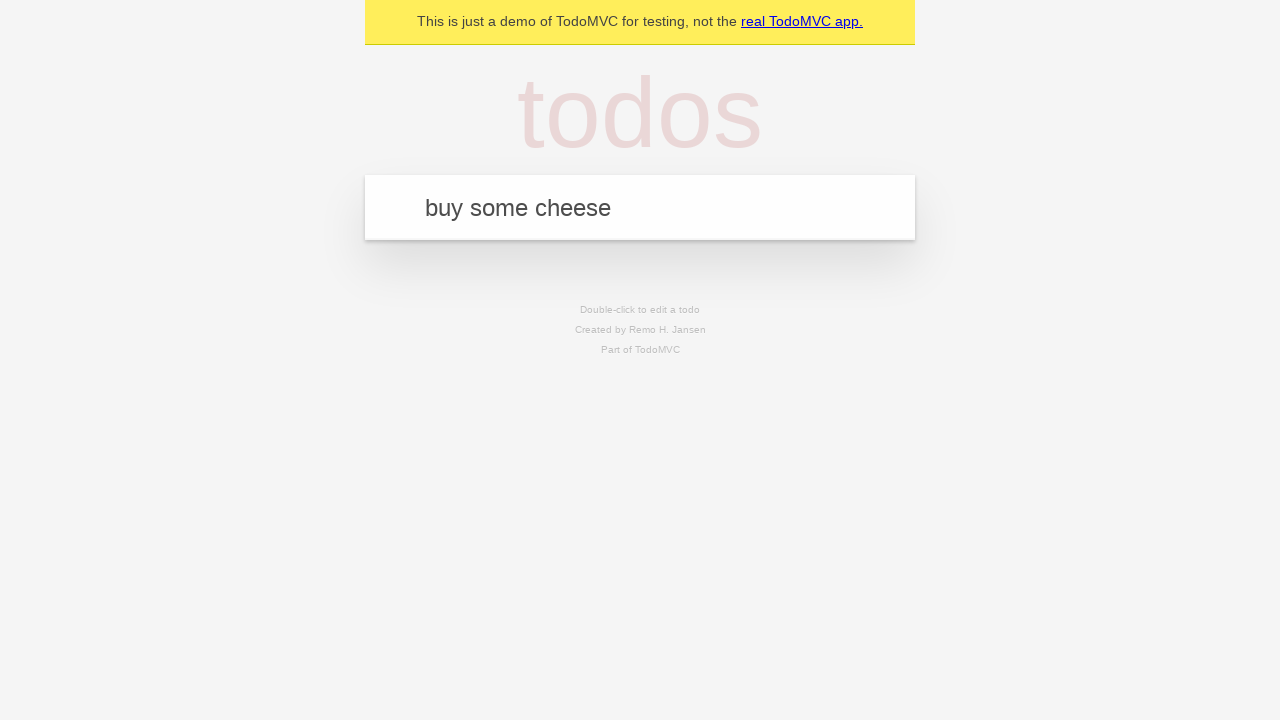

Pressed Enter to add first todo on internal:attr=[placeholder="What needs to be done?"i]
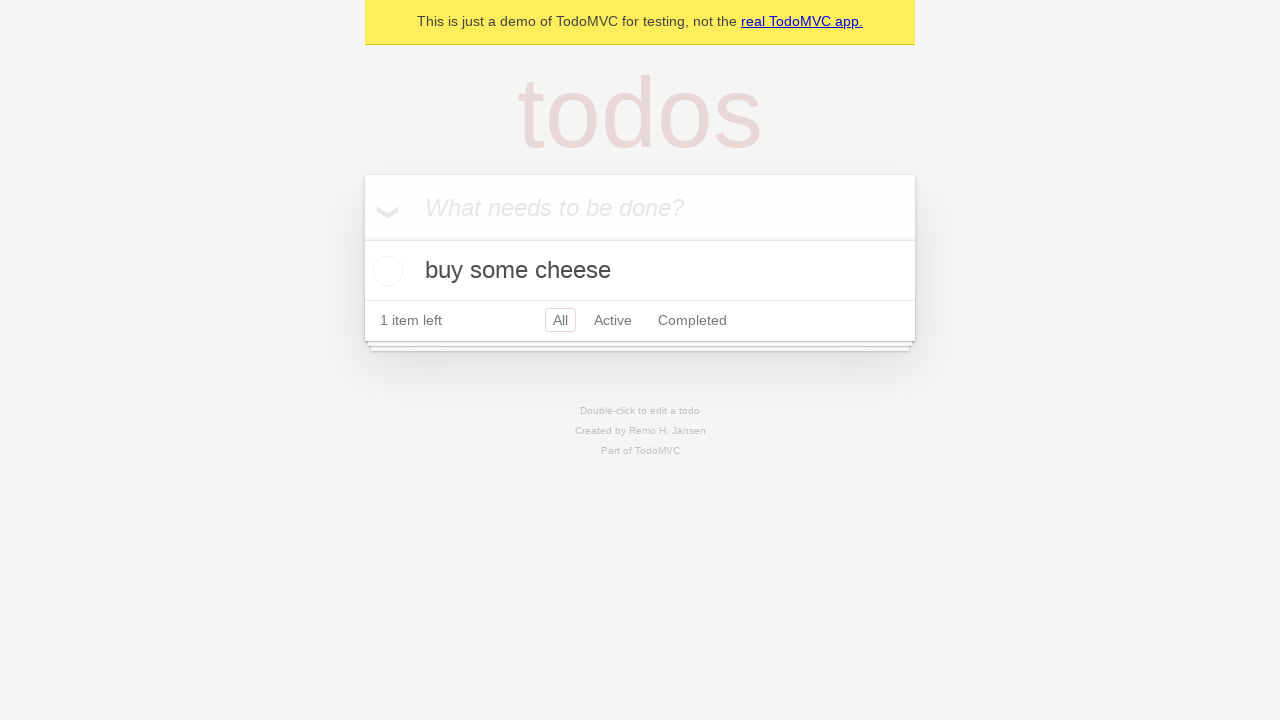

Filled second todo item with 'feed the cat' on internal:attr=[placeholder="What needs to be done?"i]
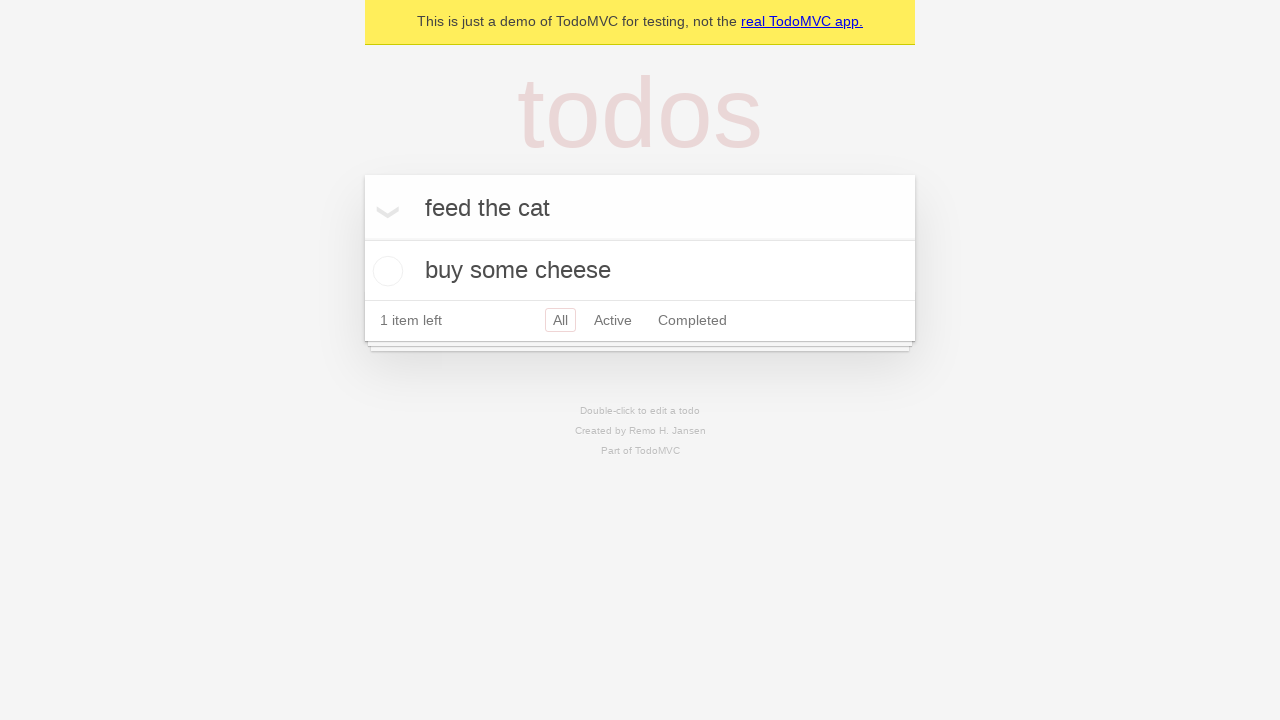

Pressed Enter to add second todo on internal:attr=[placeholder="What needs to be done?"i]
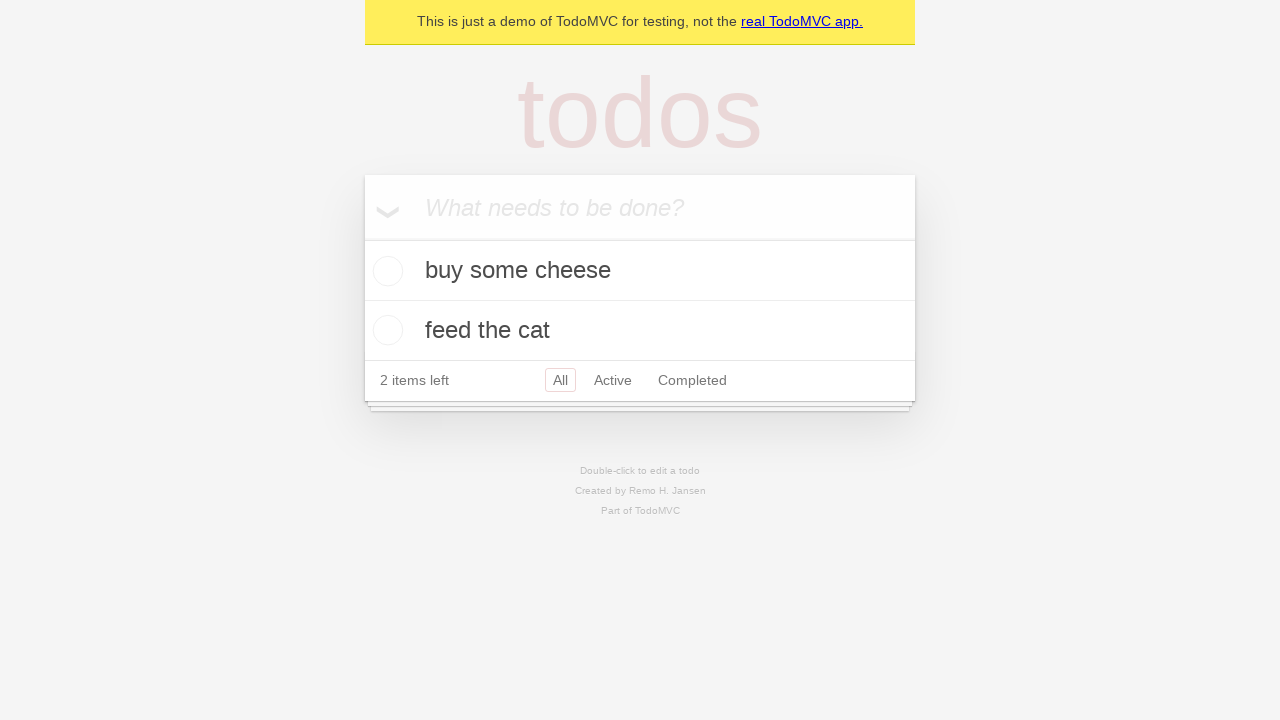

Located checkbox for first todo item
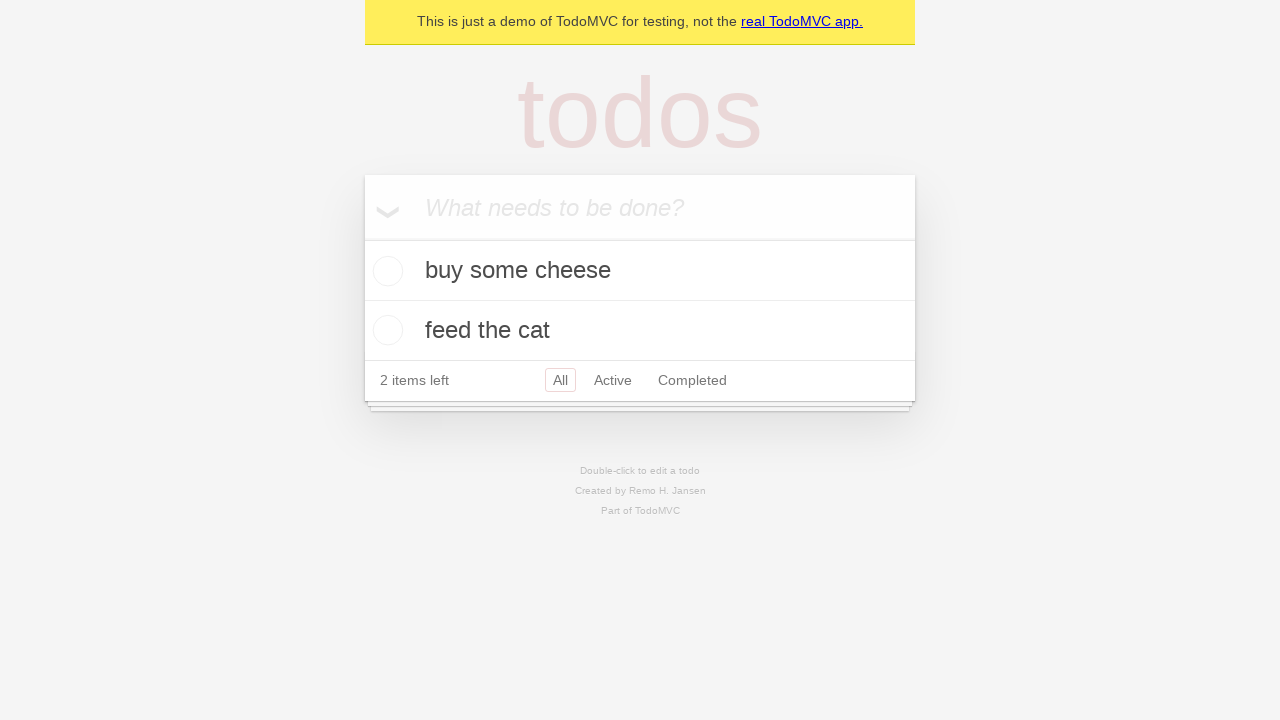

Marked first todo item as complete at (385, 271) on internal:testid=[data-testid="todo-item"s] >> nth=0 >> internal:role=checkbox
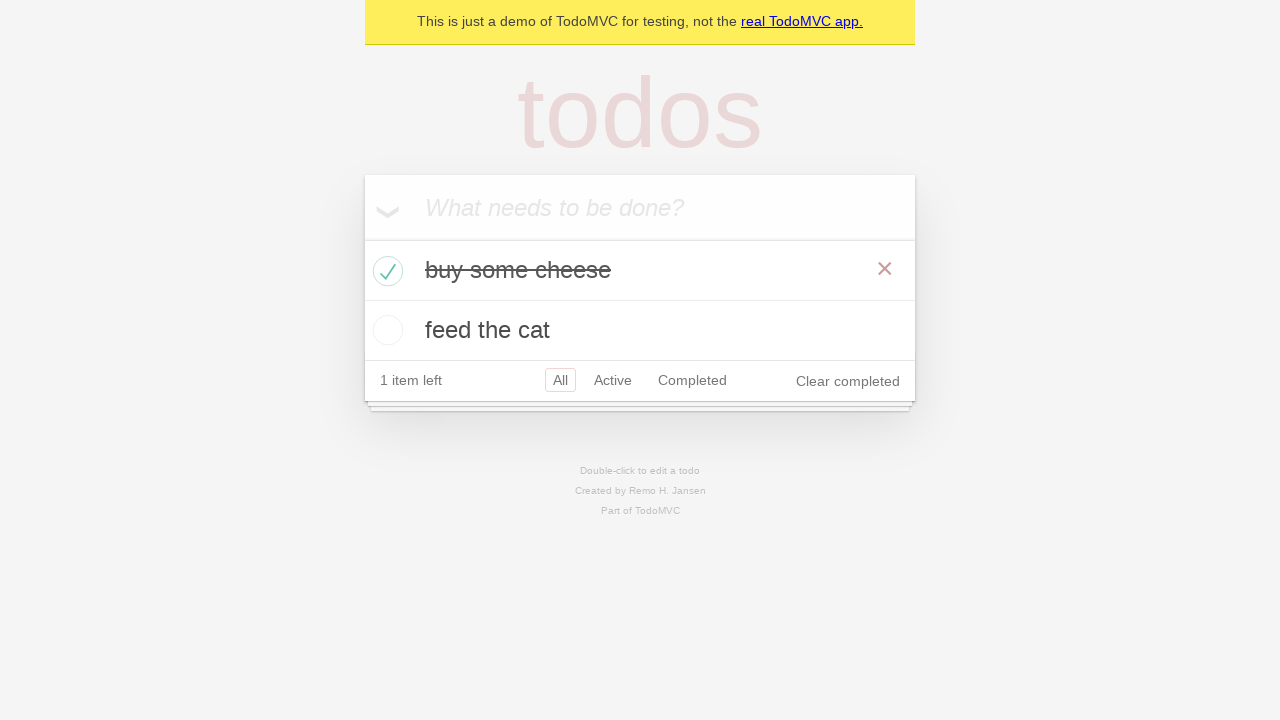

Reloaded the page to test data persistence
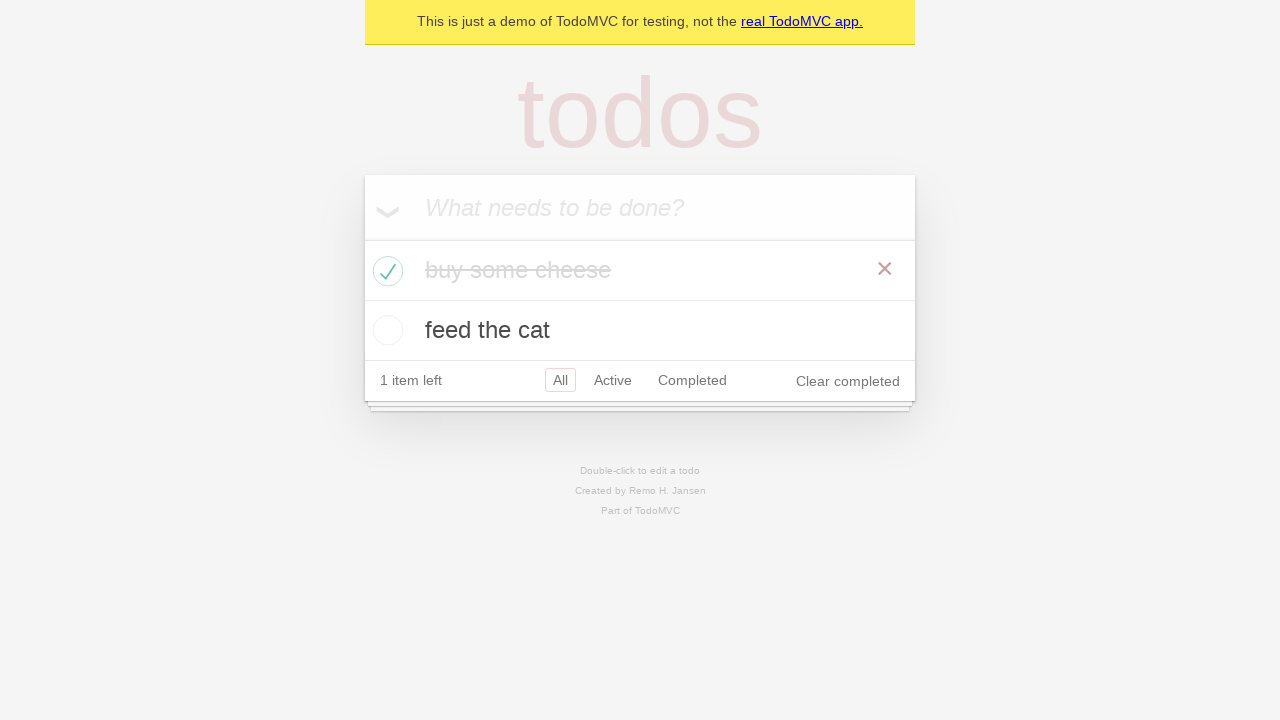

Verified todo items loaded after page reload
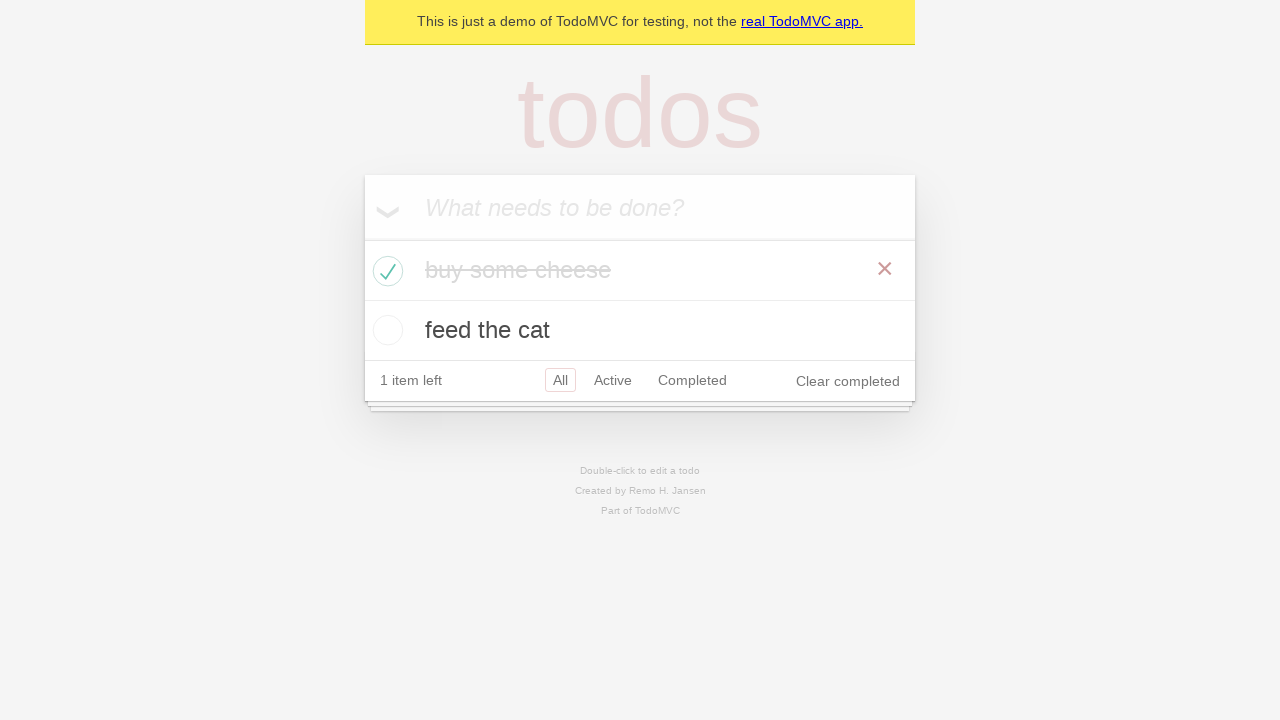

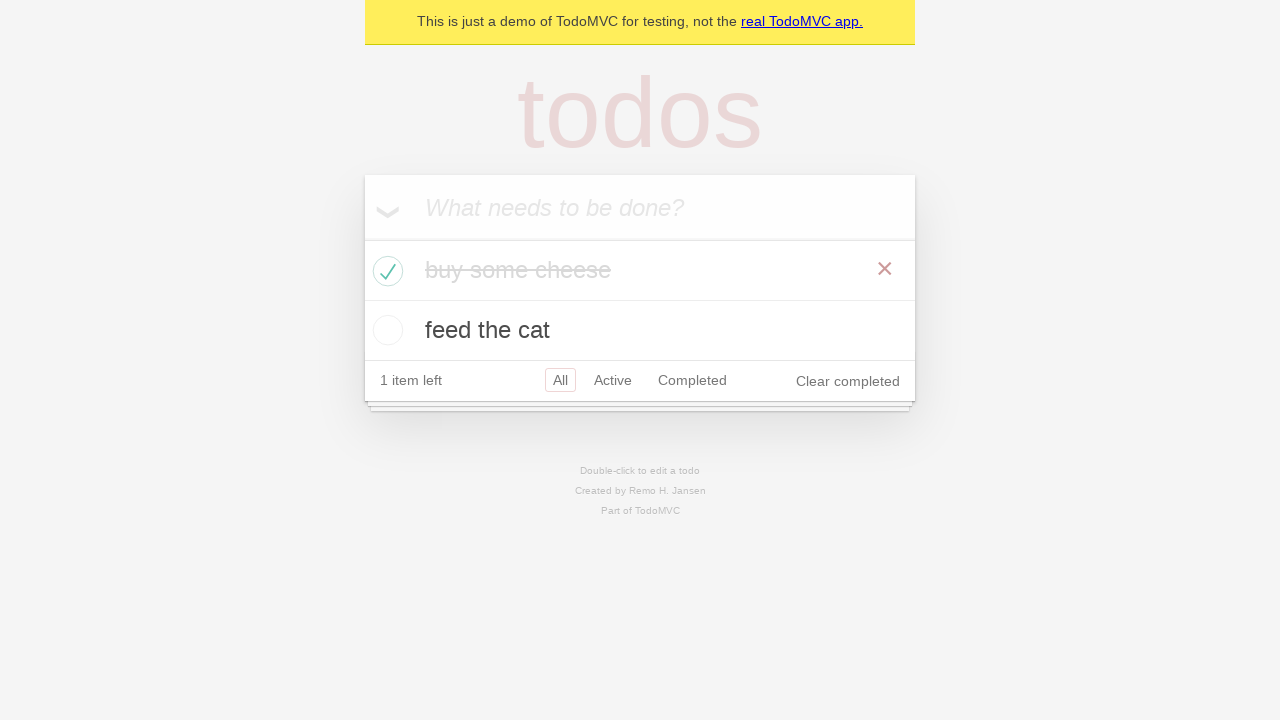